Tests JavaScript alert handling by clicking a button that triggers an alert popup and accepting the alert dialog

Starting URL: https://demoqa.com/alerts

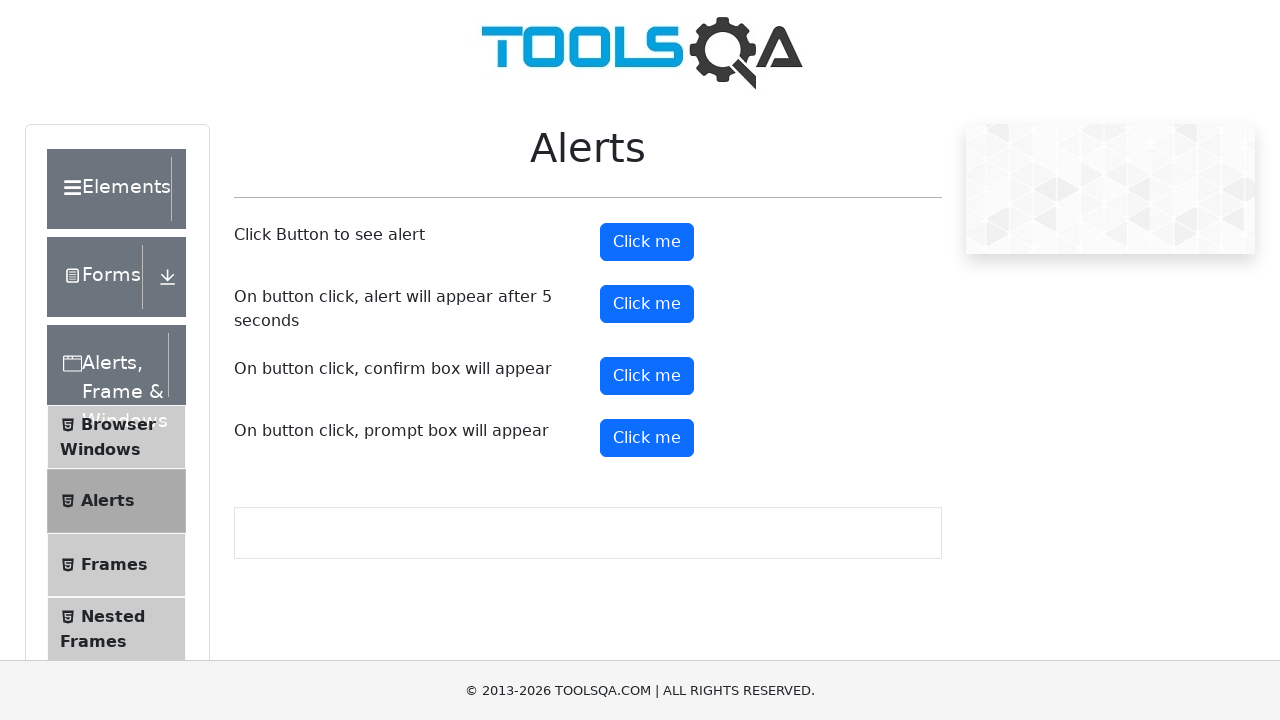

Set up dialog handler to accept alert when it appears
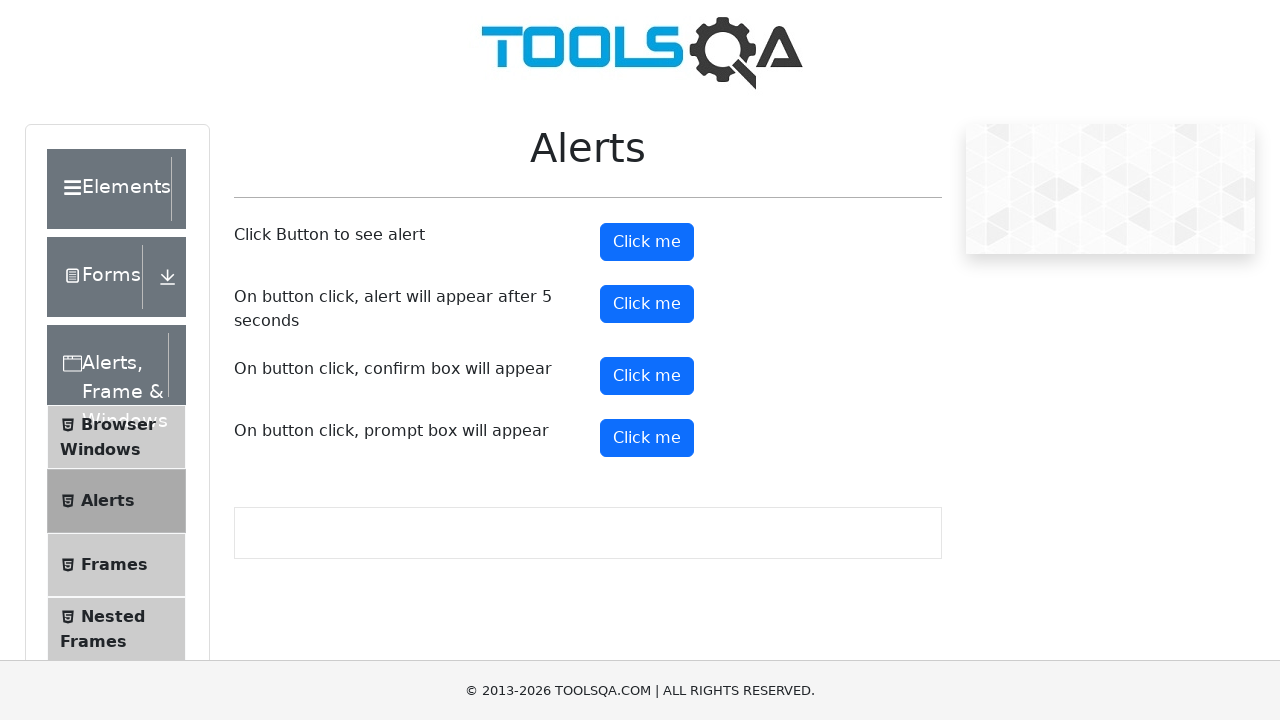

Clicked alert button to trigger JavaScript alert popup at (647, 242) on #alertButton
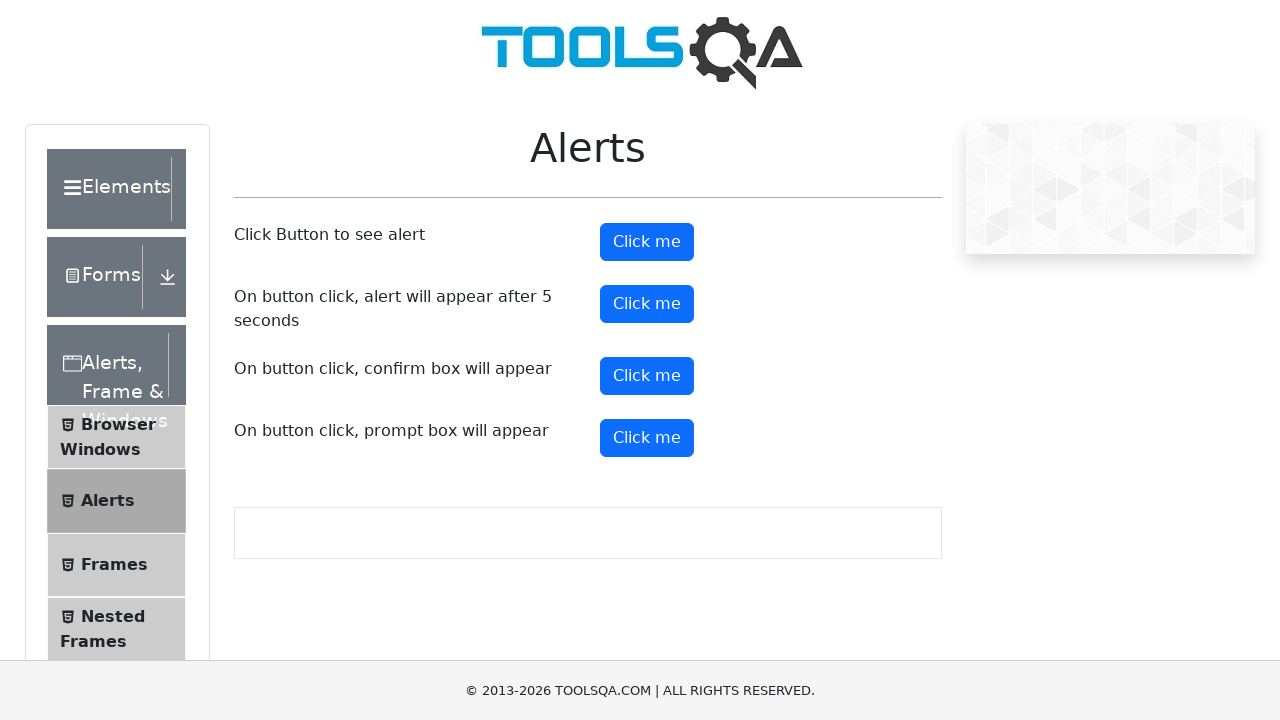

Waited for alert handling to complete
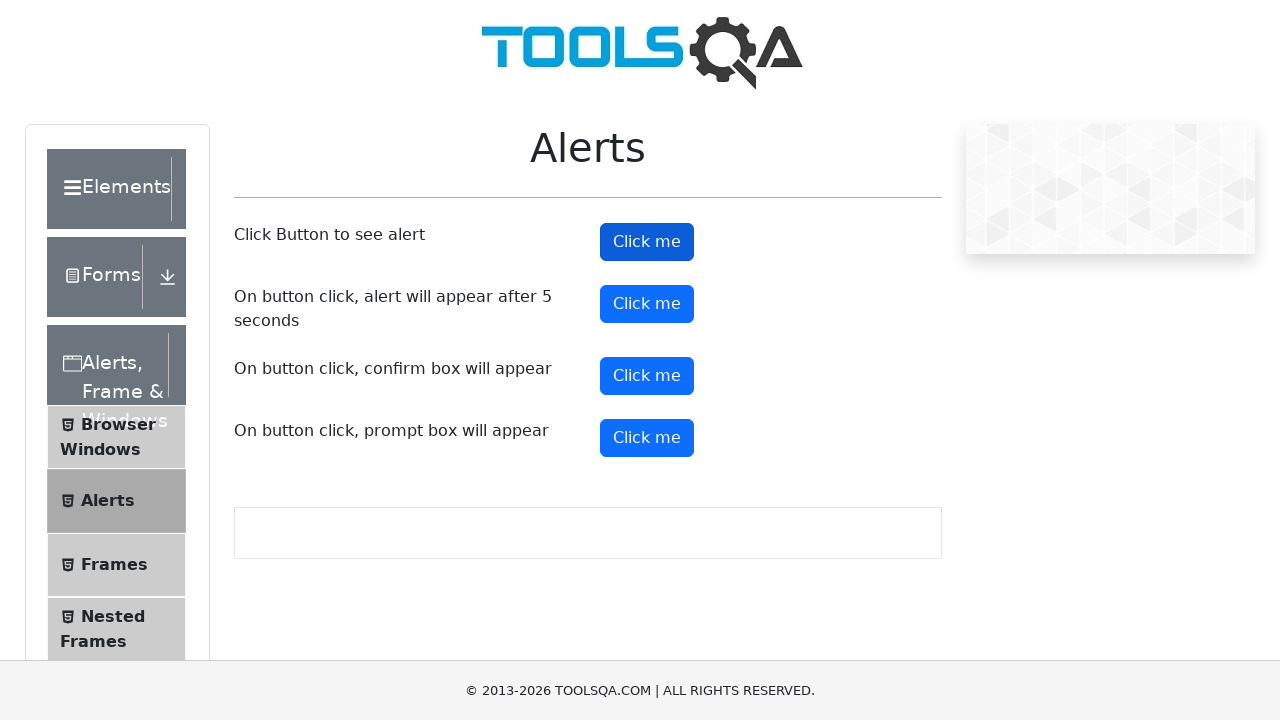

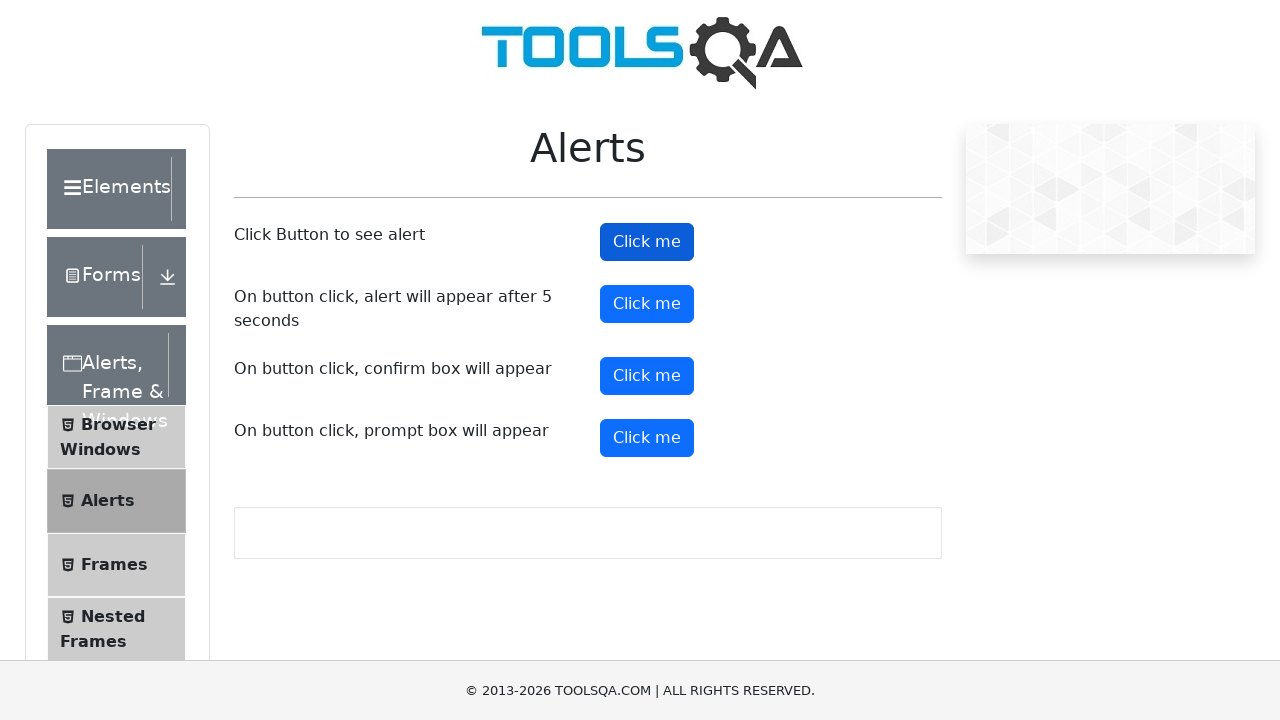